Tests the datepicker by selecting month/year from dropdowns and clicking a specific day - duplicate of calendar date 2 test.

Starting URL: https://testautomationpractice.blogspot.com/

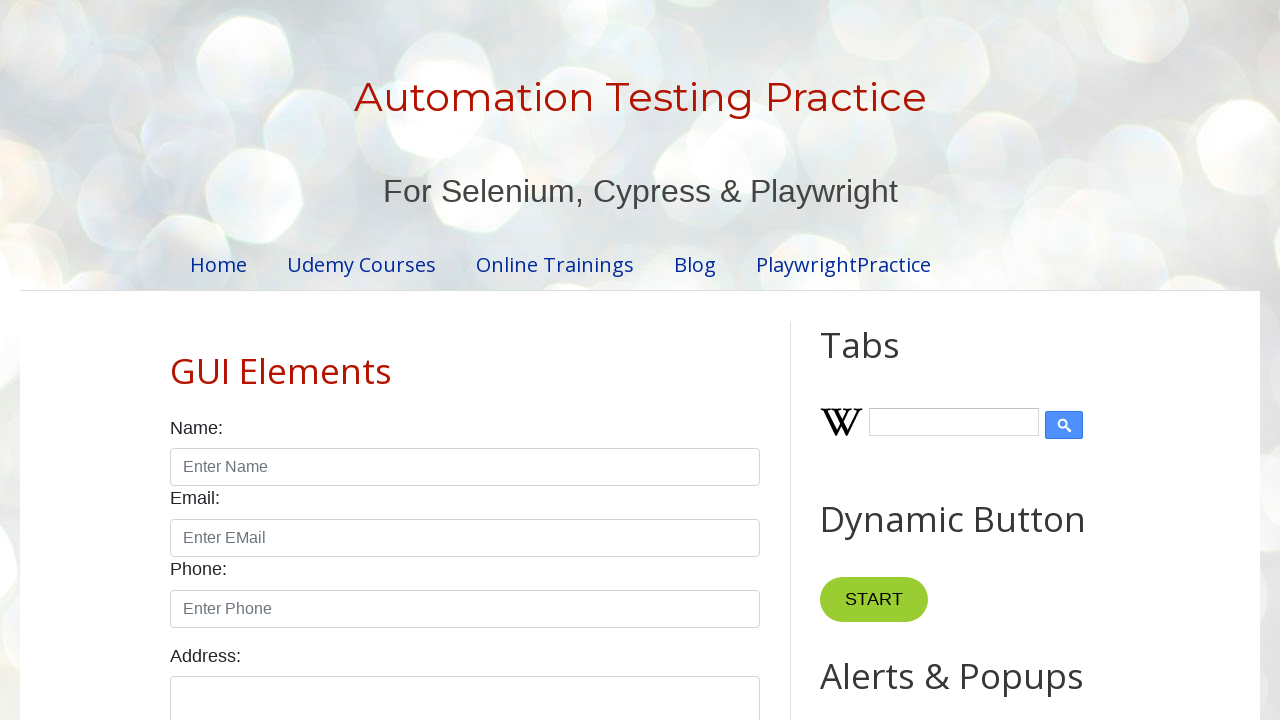

Clicked datepicker to open calendar at (520, 360) on #txtDate
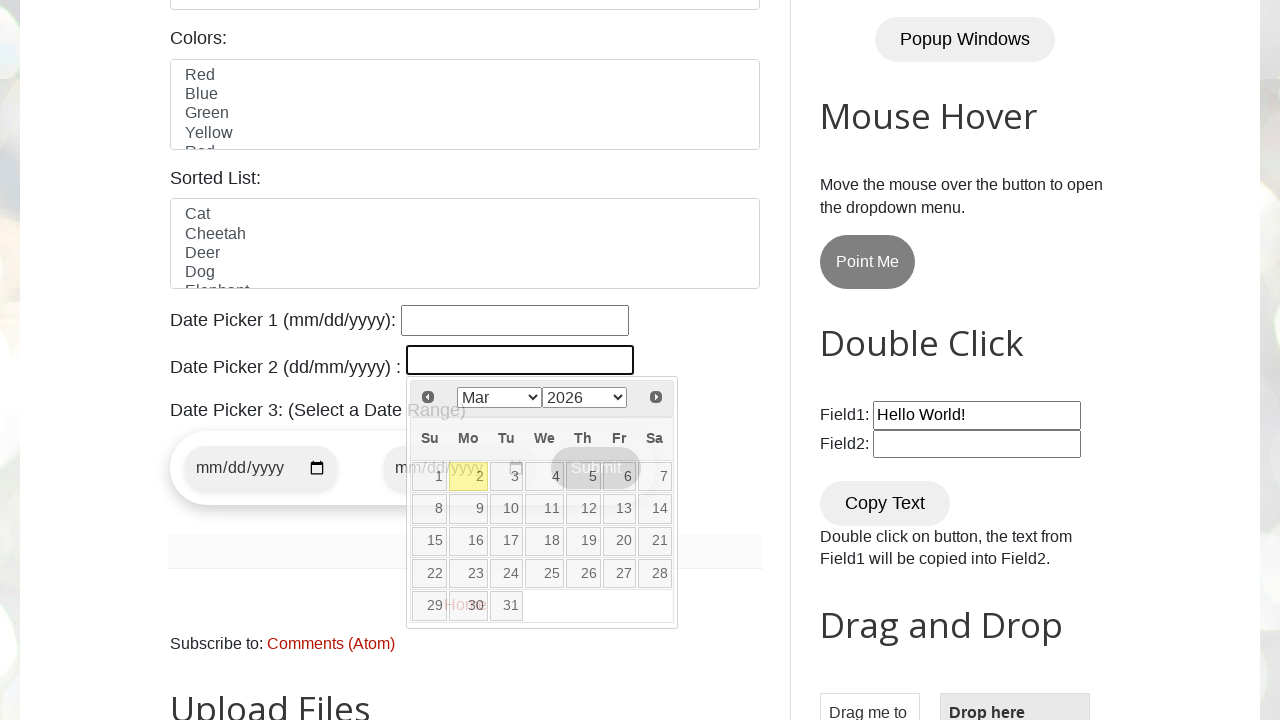

Selected month 'Jun' from dropdown on .ui-datepicker-month
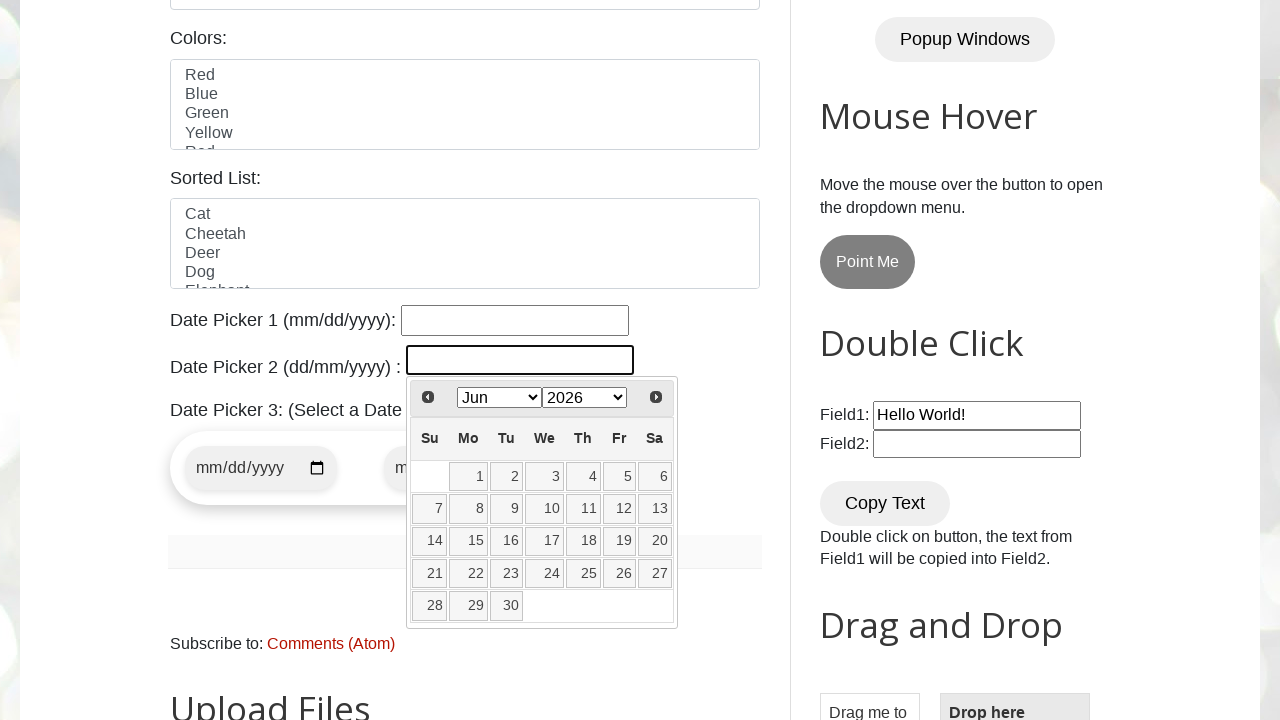

Selected year '2032' from dropdown on .ui-datepicker-year
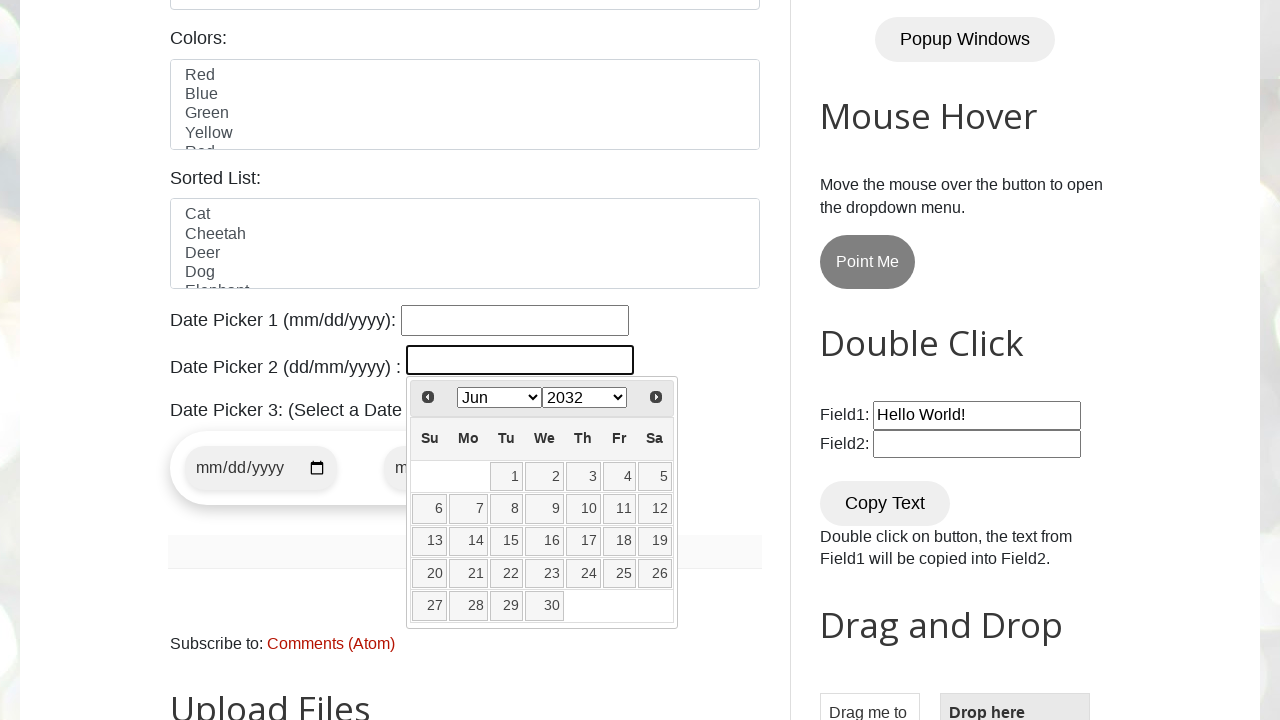

Located datepicker calendar with 30 day links
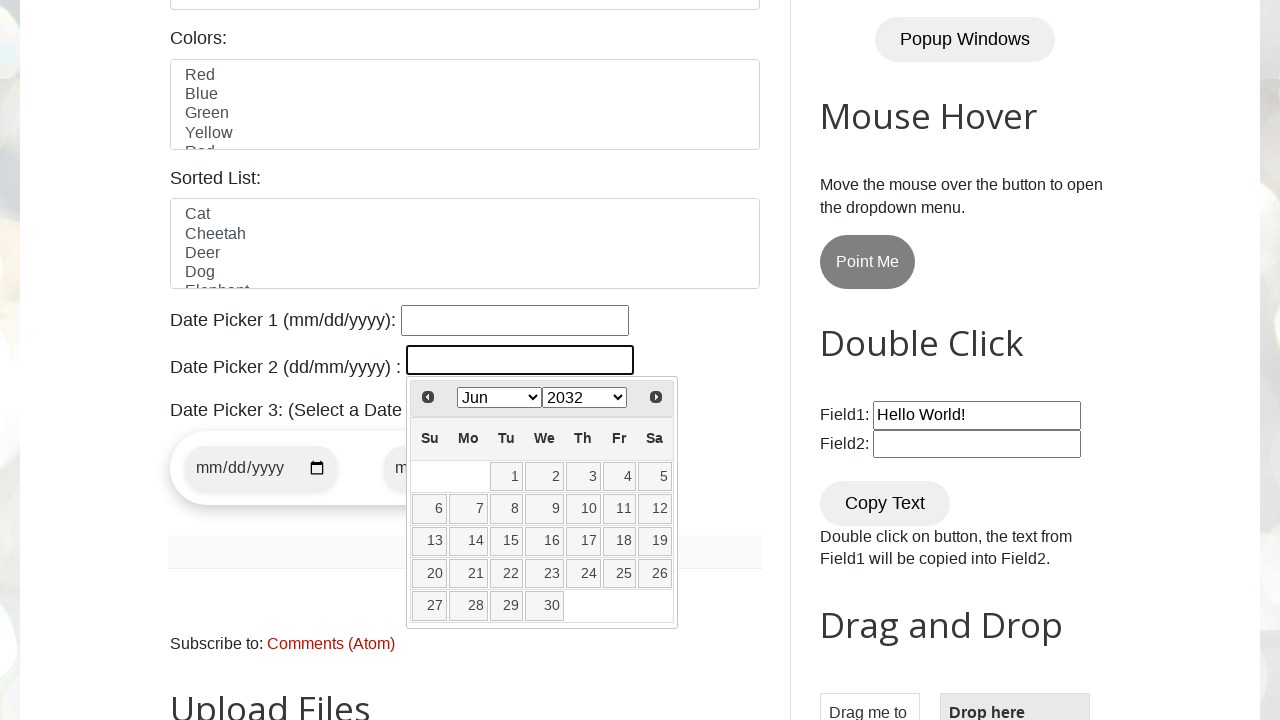

Clicked day '12' in calendar at (655, 509) on .ui-datepicker-calendar td a >> nth=11
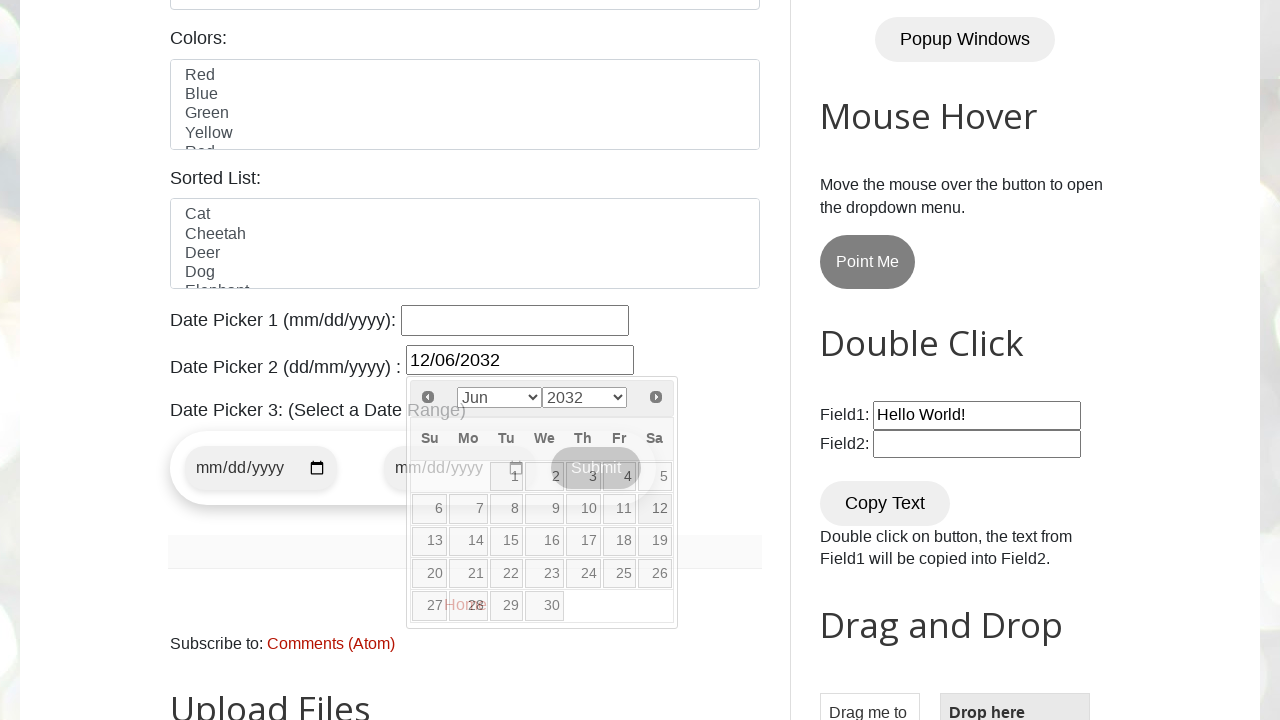

Waited 1000ms for datepicker to close
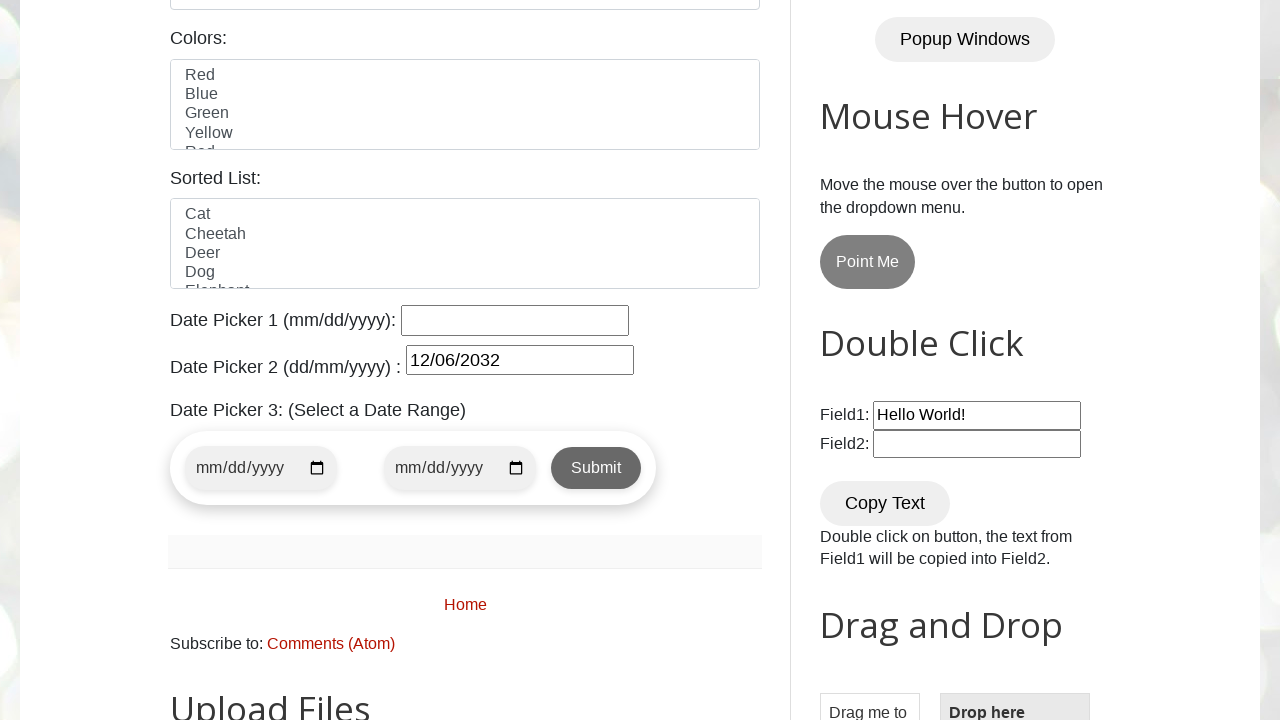

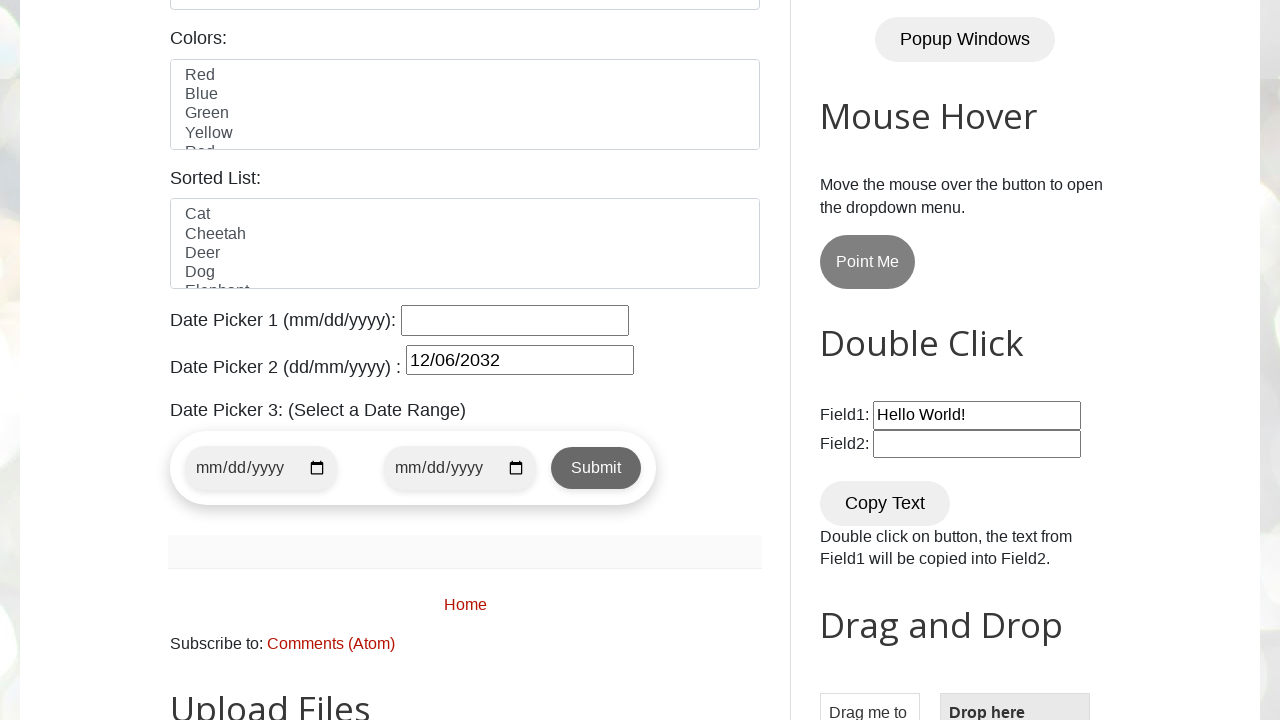